Tests handling a confirm alert by clicking a button to trigger the alert and accepting it

Starting URL: https://selenium08.blogspot.com/2019/07/alert-test.html

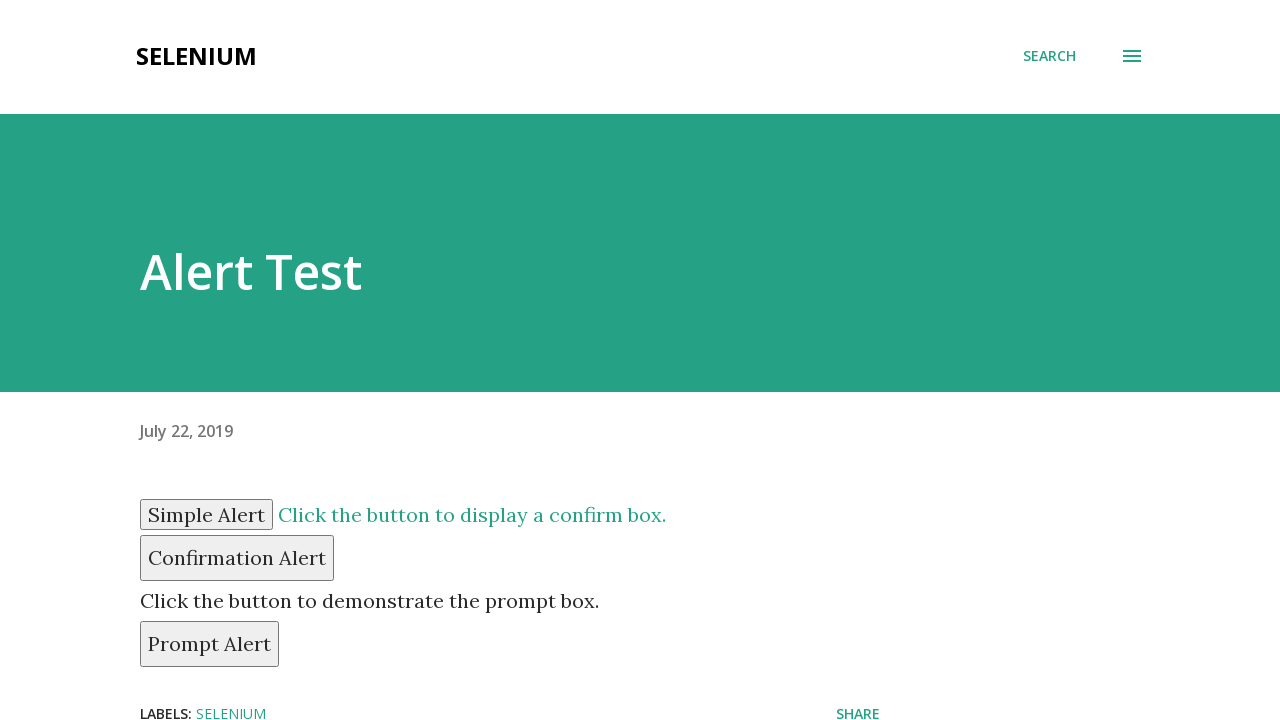

Clicked confirm button to trigger alert at (237, 558) on xpath=//button[@id='confirm']
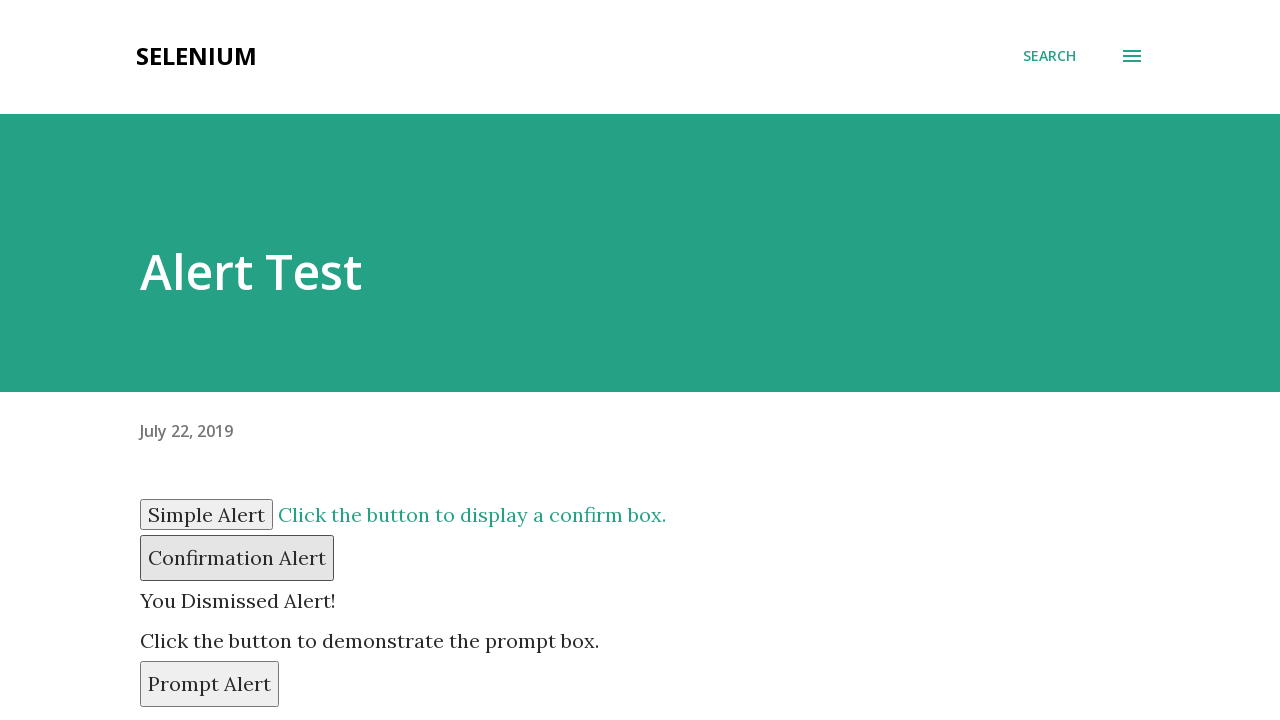

Set up dialog handler to accept the confirm alert
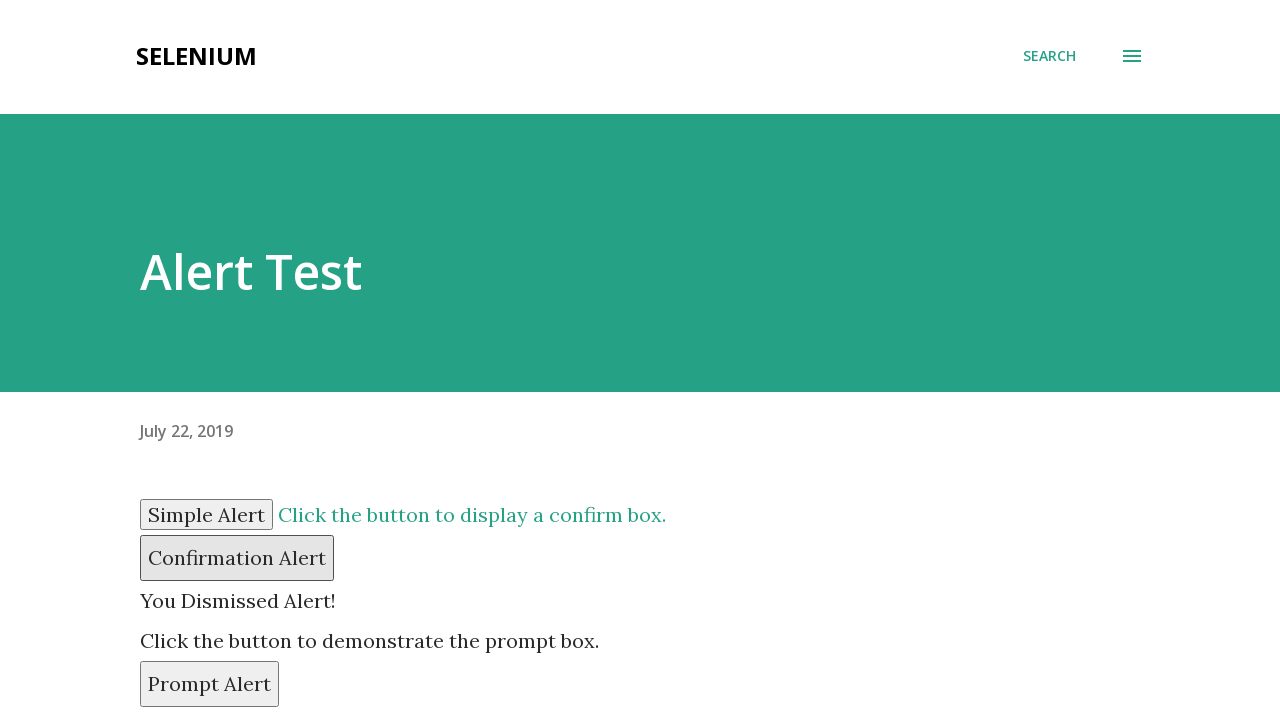

Waited for dialog to be processed
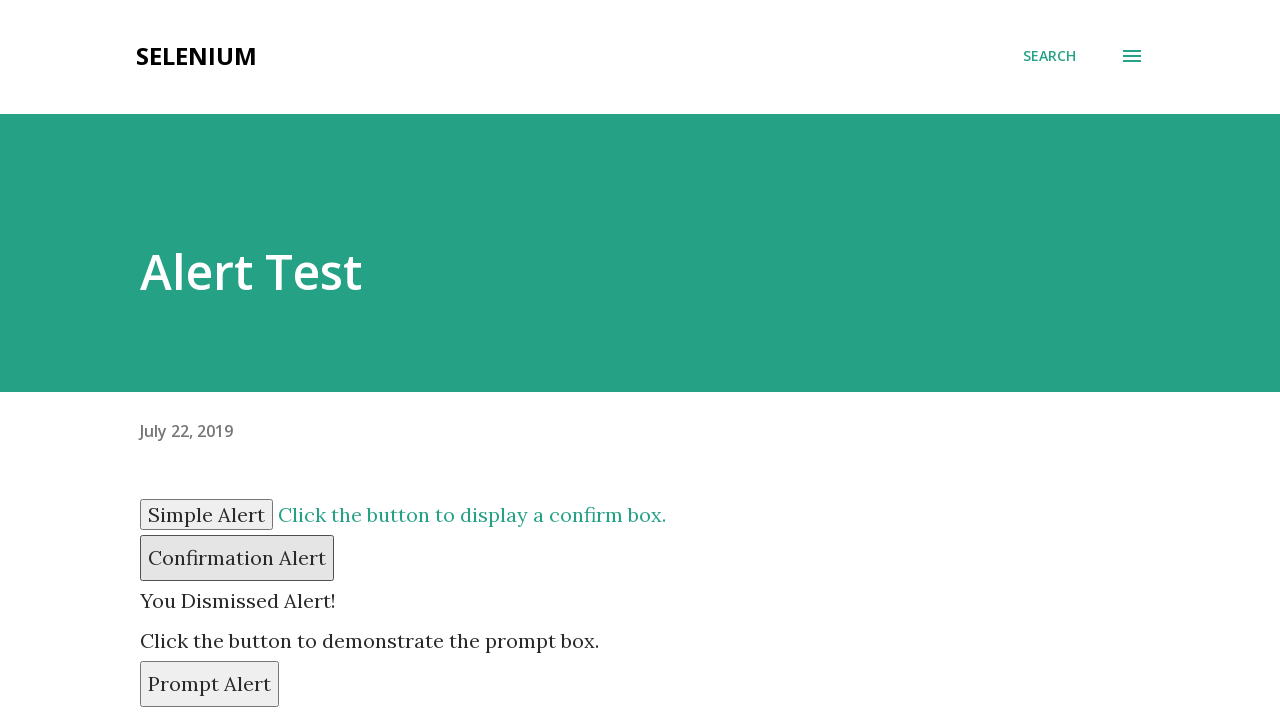

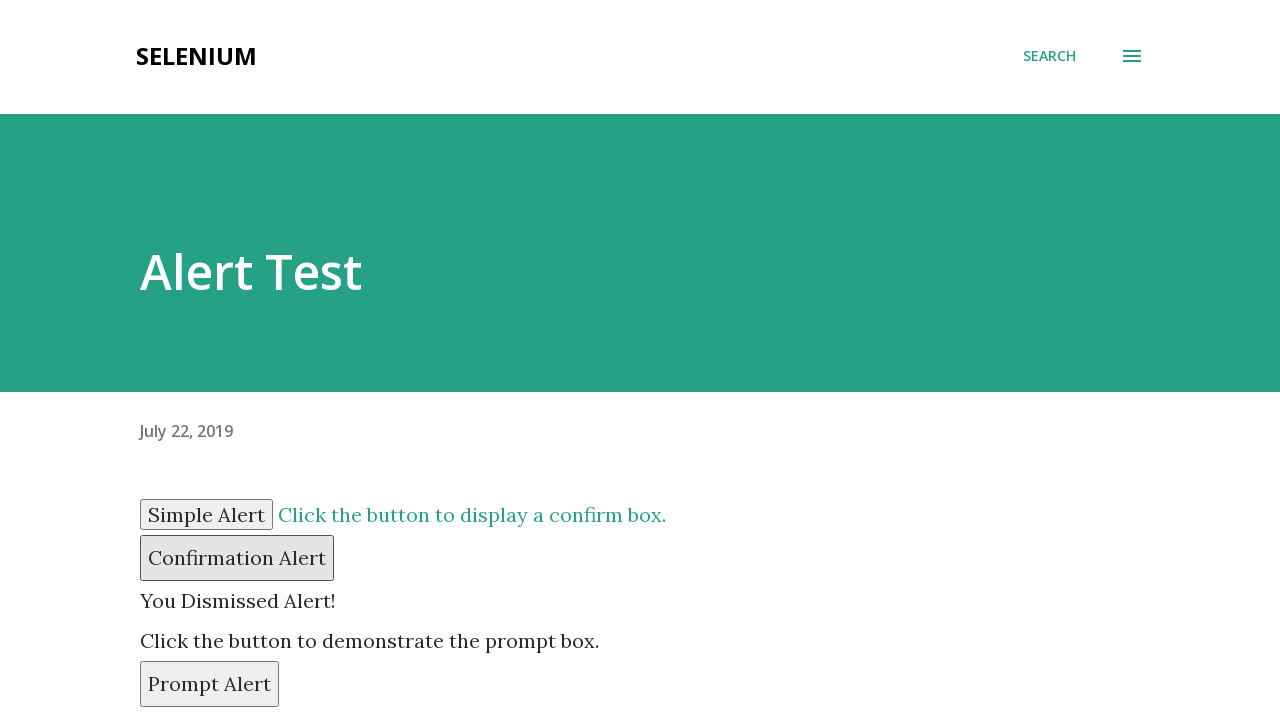